Tests form filling by first clicking on a dynamically calculated link text (based on pi^e), then filling out a registration form with first name, last name, city, and country fields, and submitting it.

Starting URL: http://suninjuly.github.io/find_link_text

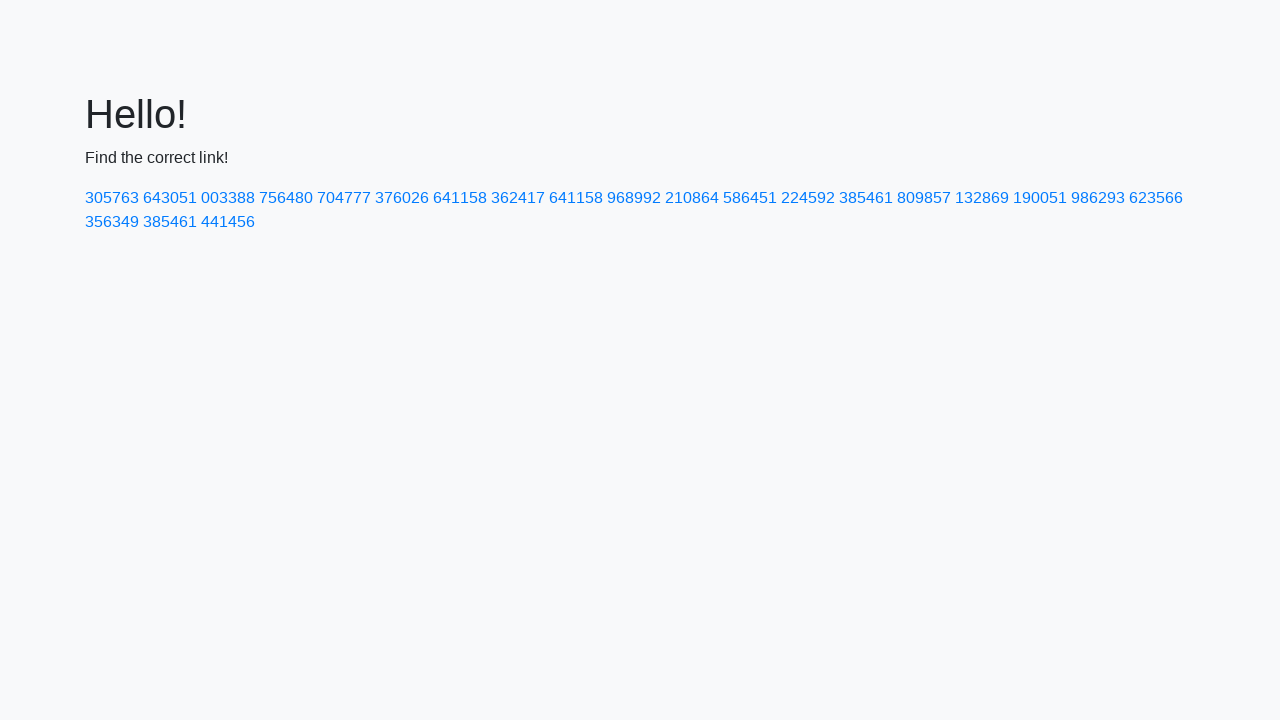

Clicked on dynamically calculated link with text '224592' at (808, 198) on a:text-is('224592')
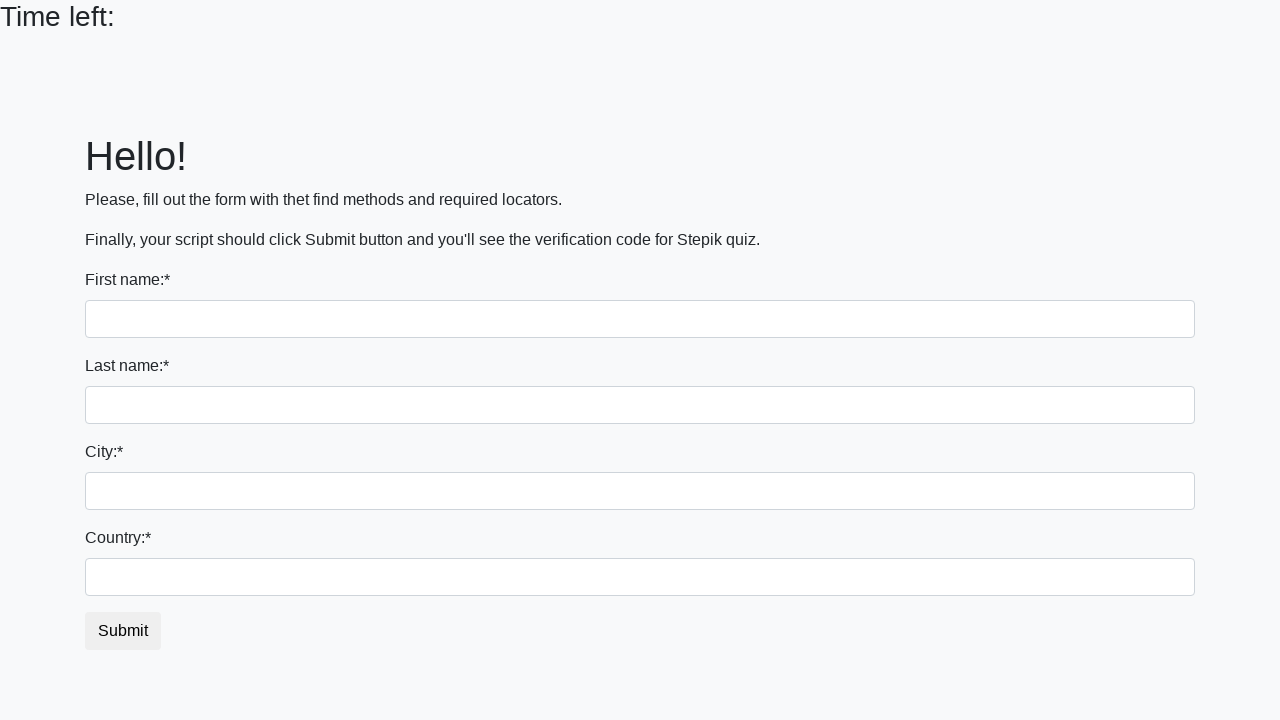

Filled first name field with 'Ivan' on input
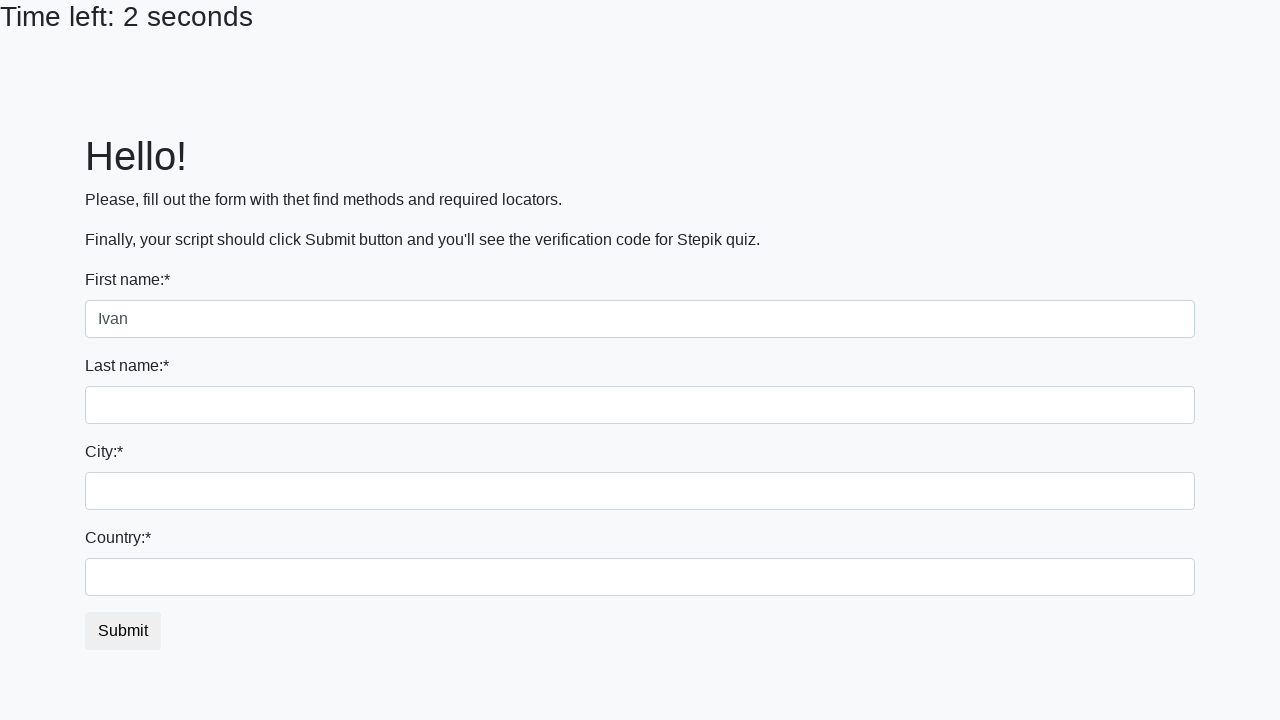

Filled last name field with 'Petrov' on input[name='last_name']
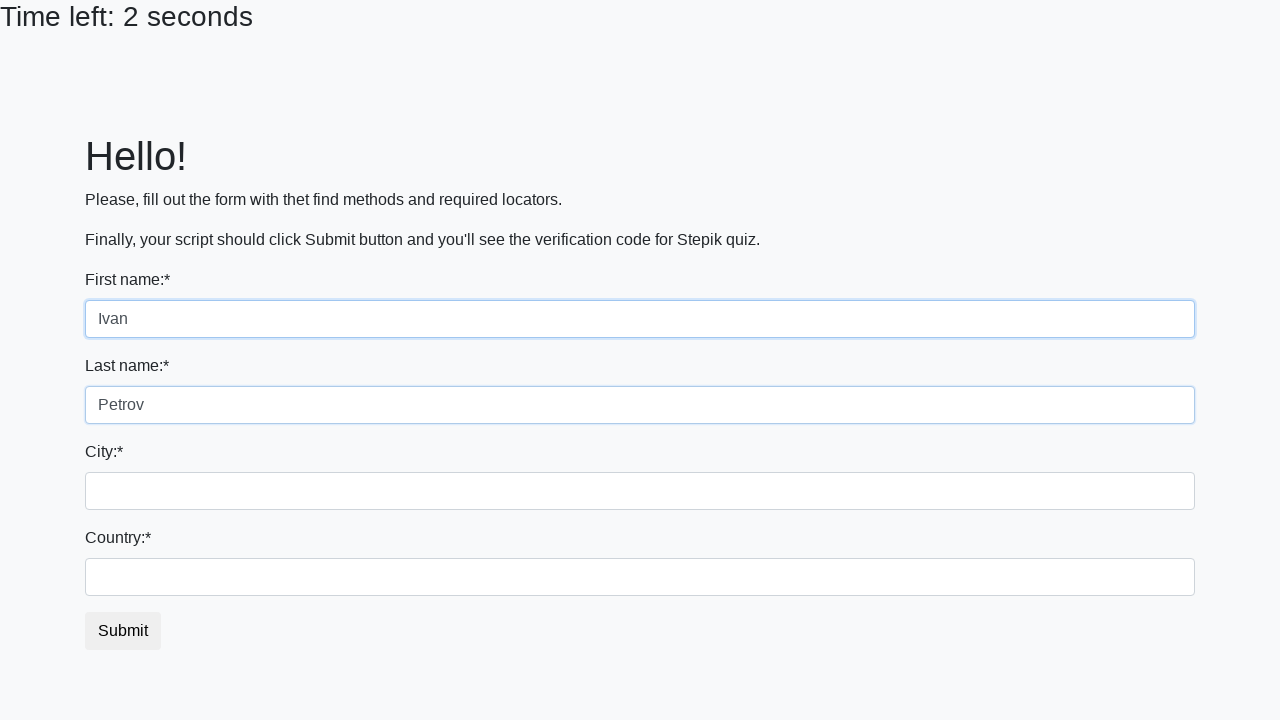

Filled city field with 'Smolensk' on .city
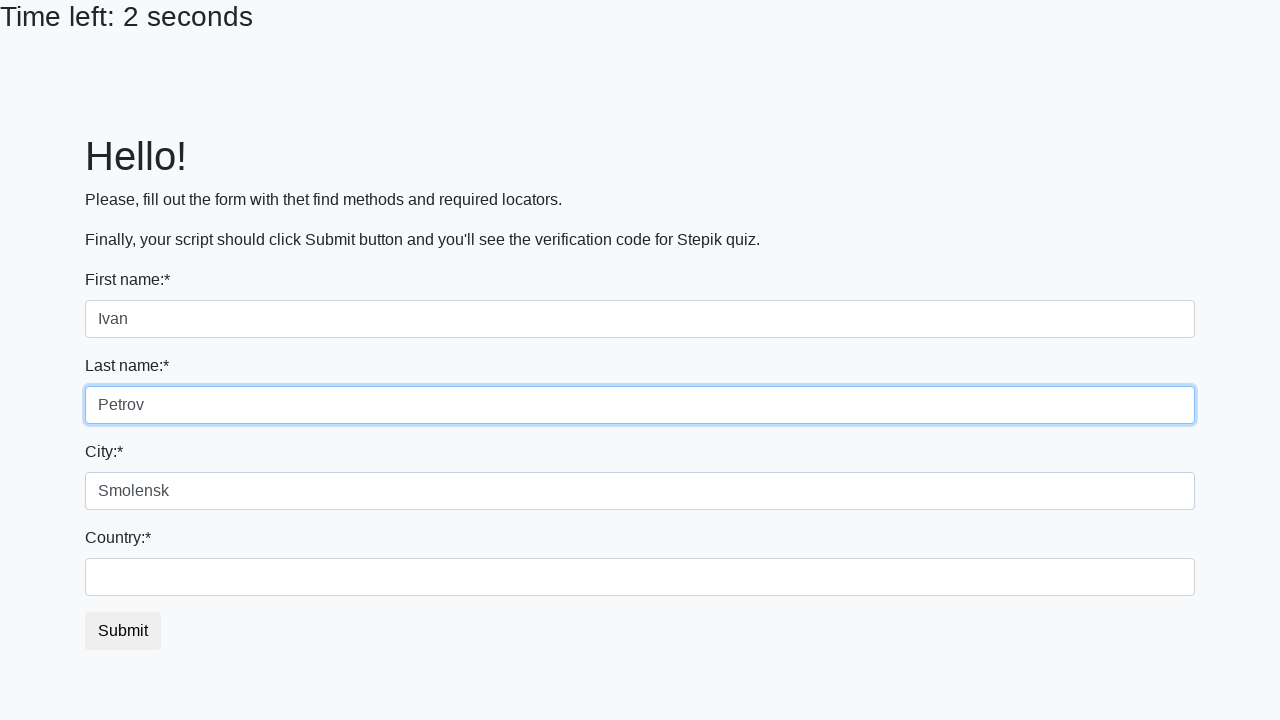

Filled country field with 'Russia' on #country
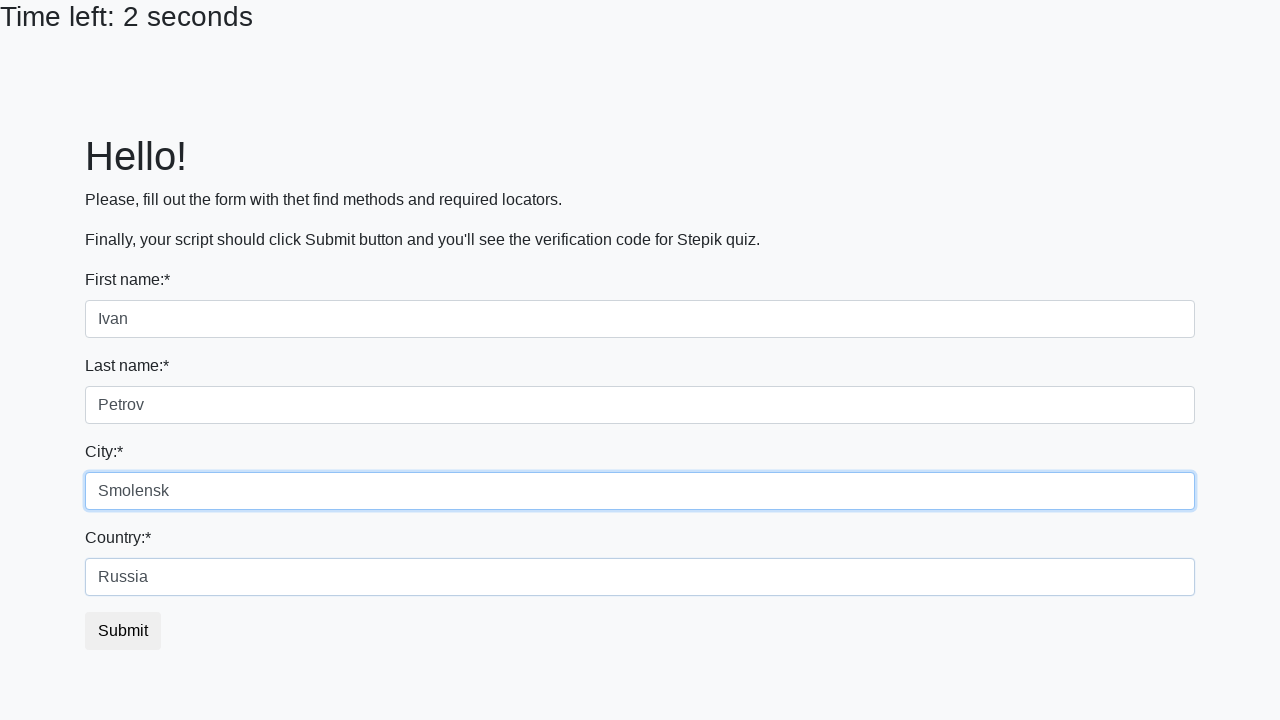

Clicked submit button to submit registration form at (123, 631) on button.btn
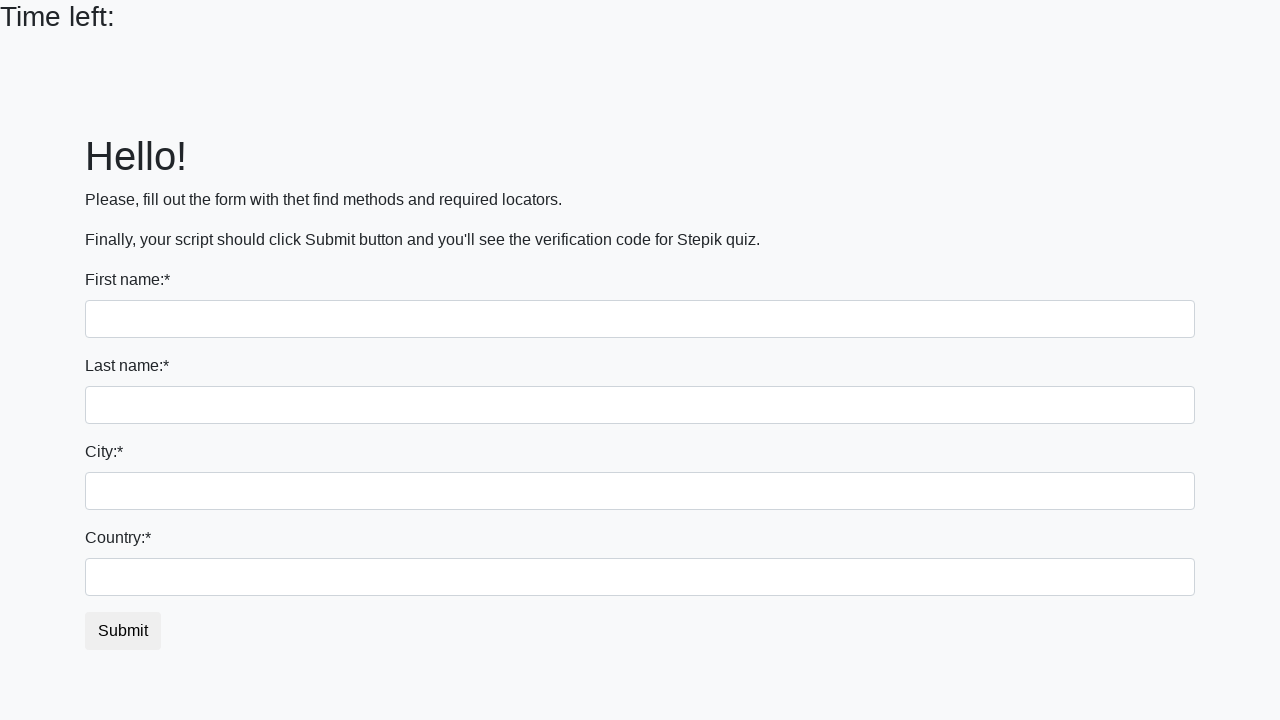

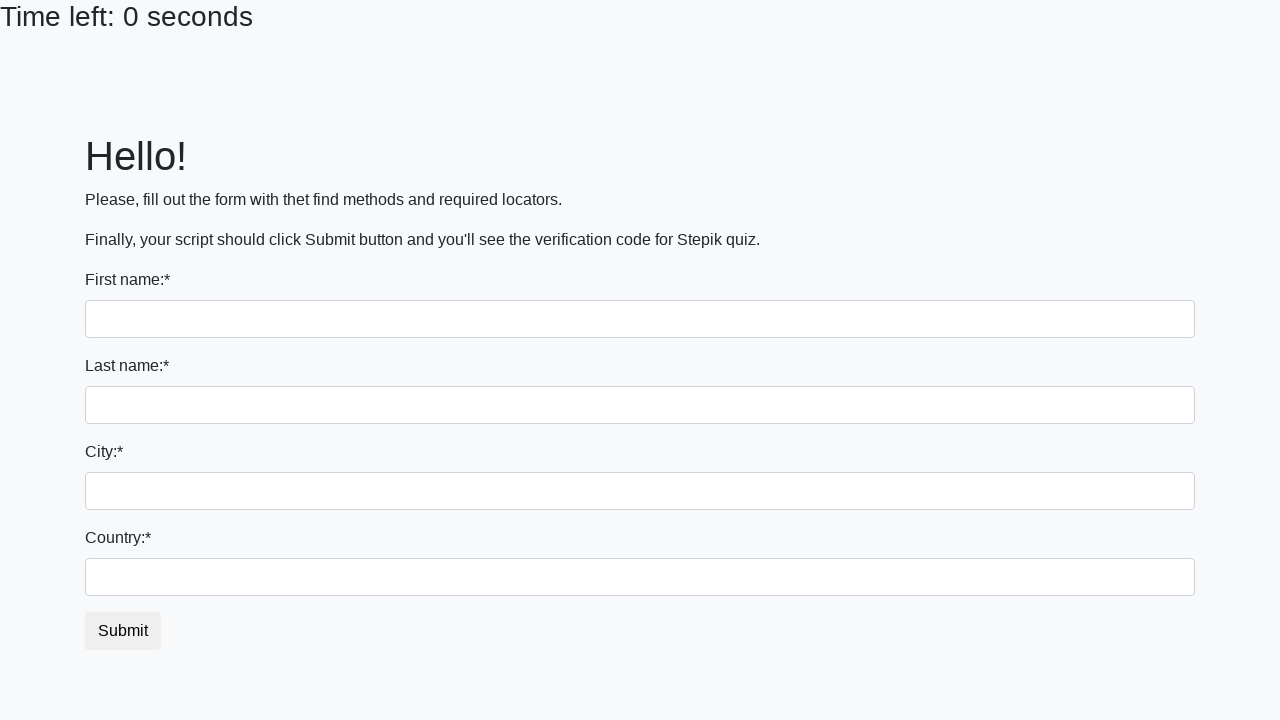